Navigates to the Angular website and verifies the page loads by checking the title is available

Starting URL: https://angular.io/

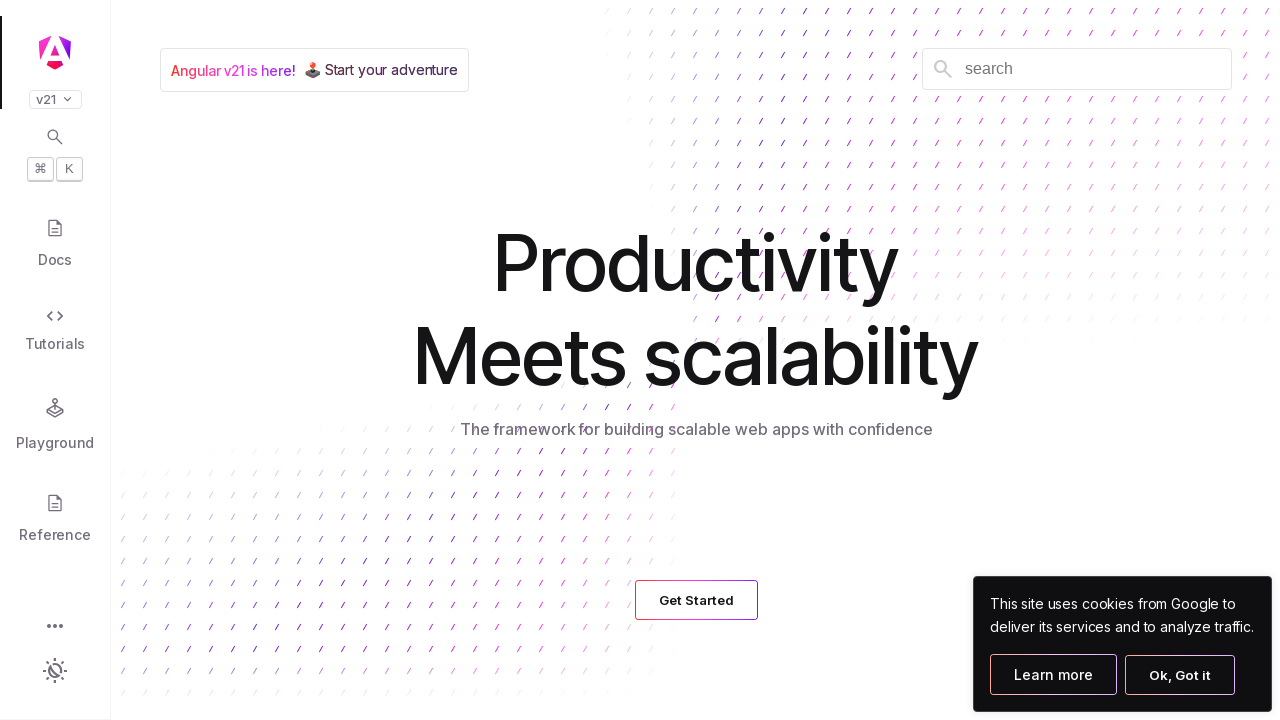

Navigated to Angular website at https://angular.io/
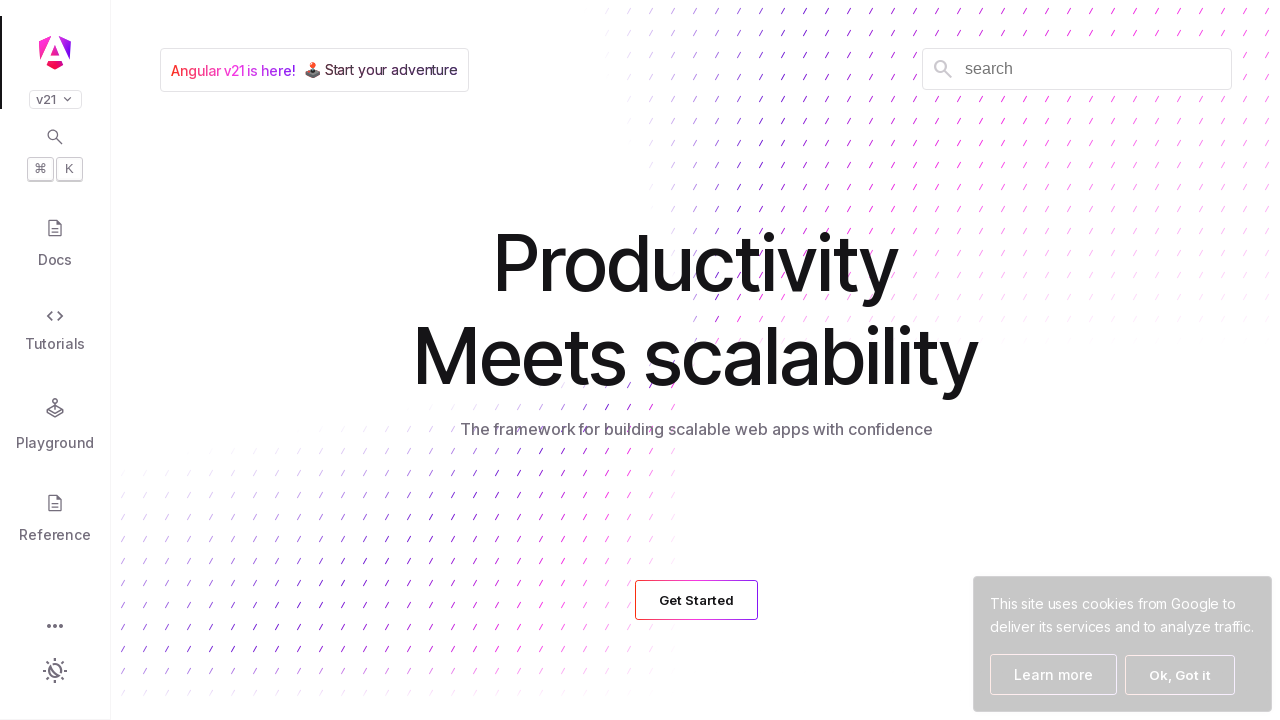

Page DOM content has loaded
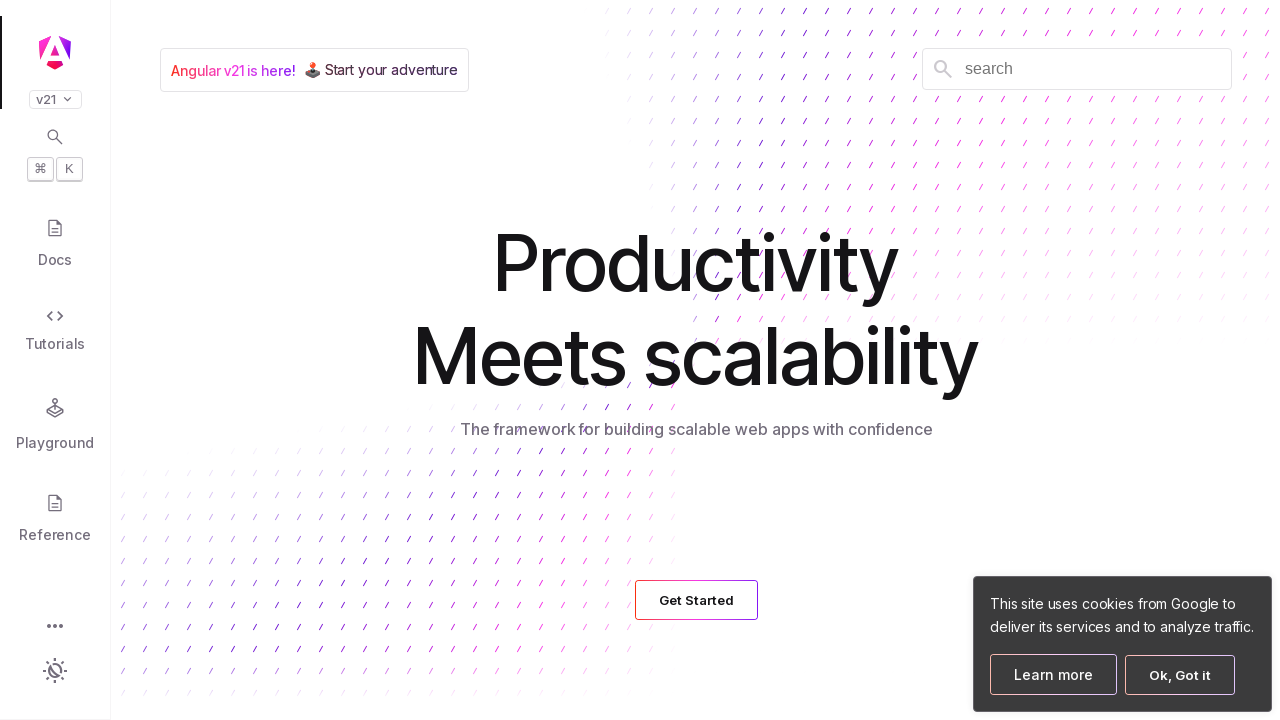

Verified page title is available: 'Home • Angular'
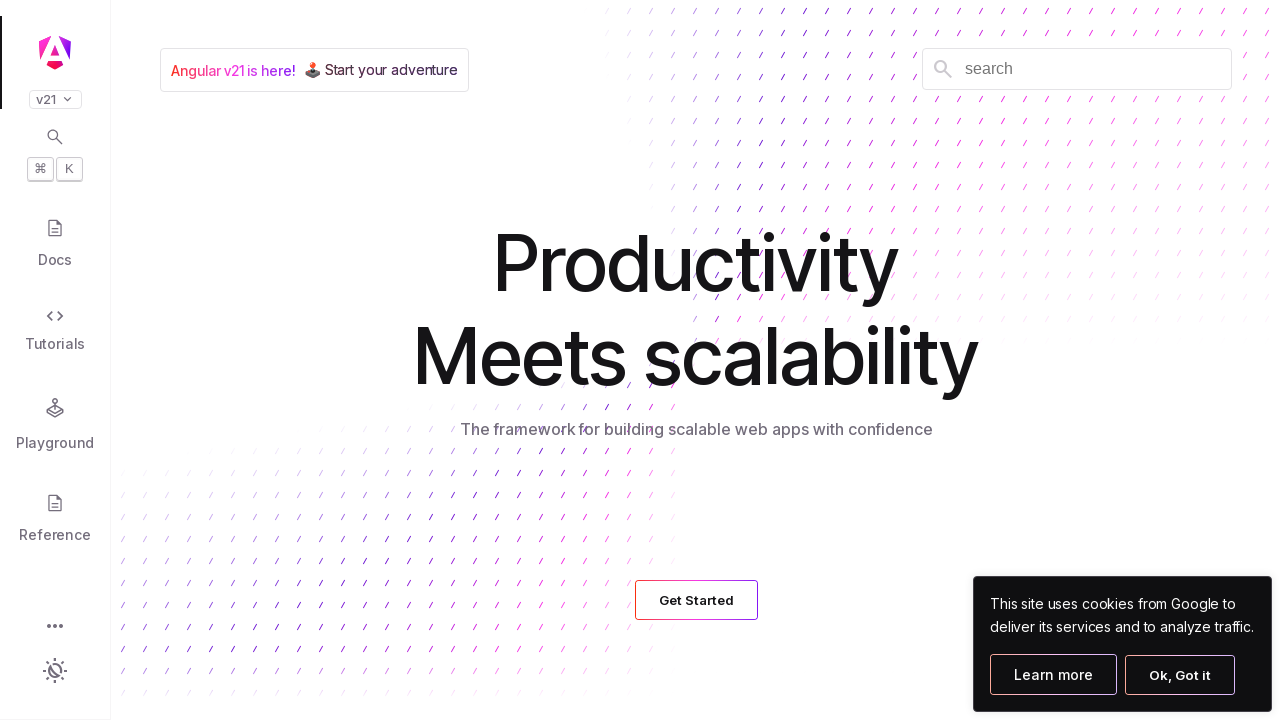

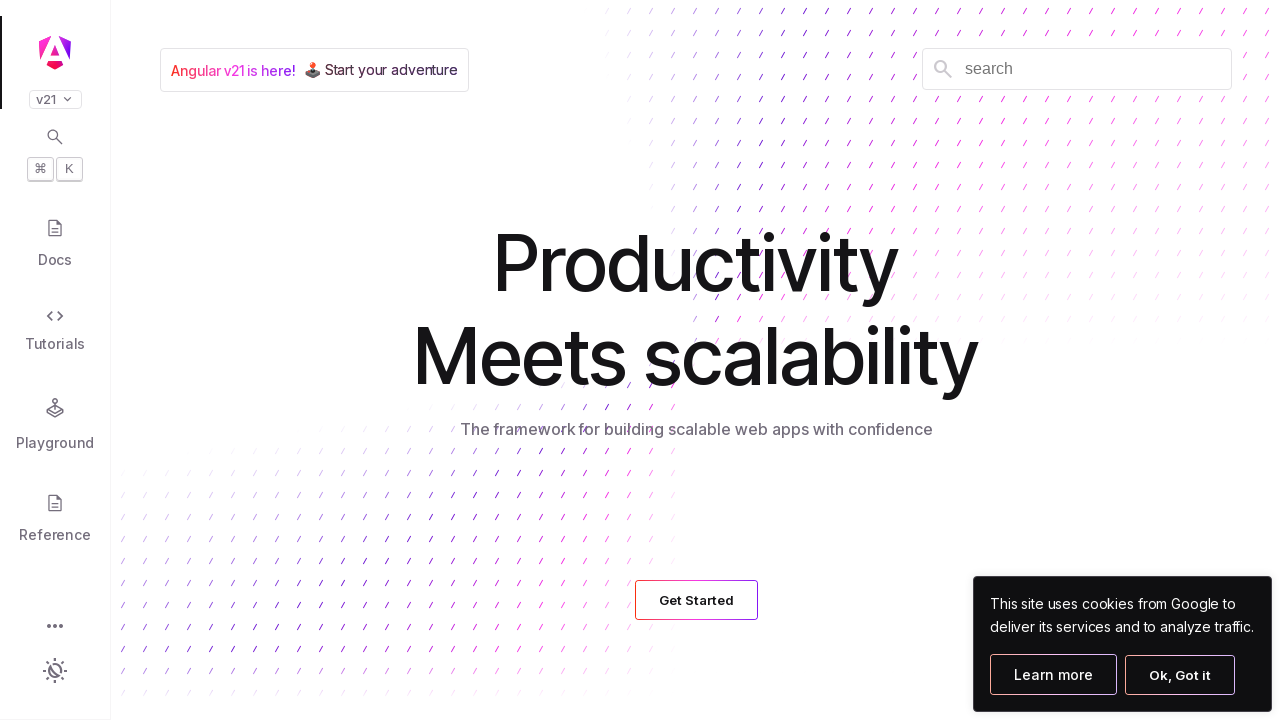